Tests navigation through product categories (phones, laptops, monitors) and verifies products are displayed in each category

Starting URL: https://www.demoblaze.com

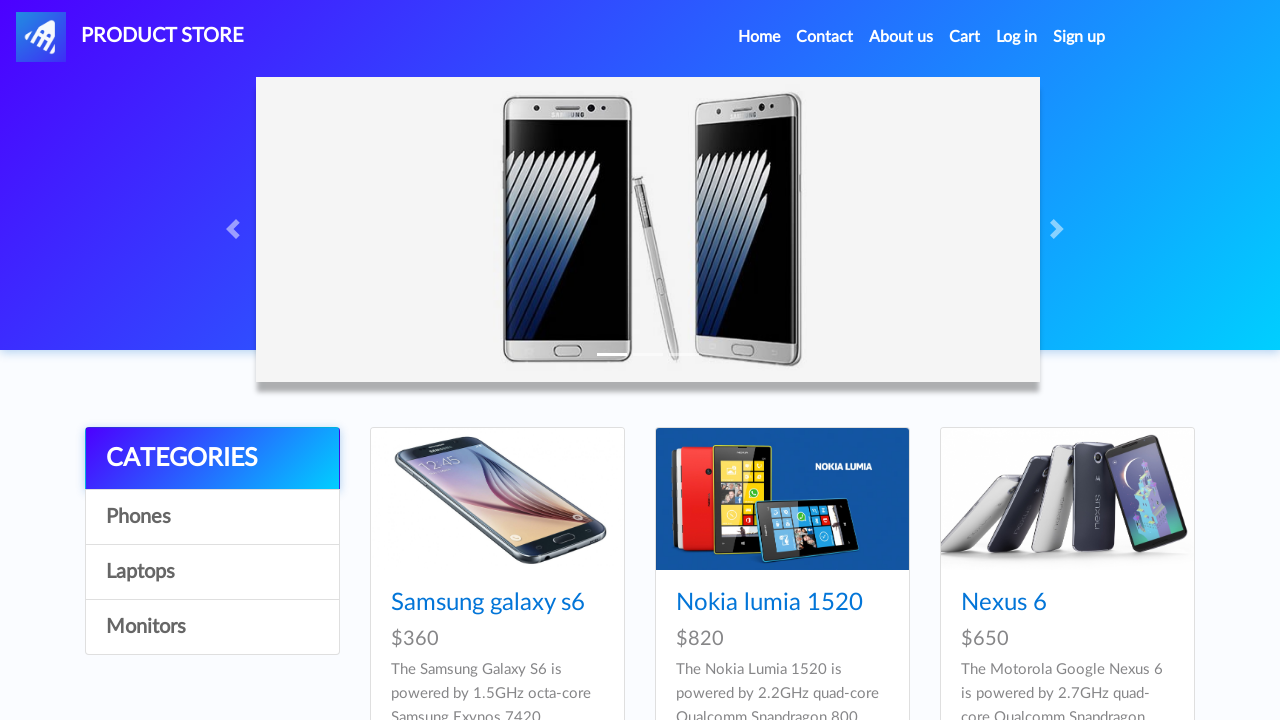

Clicked on Phones category at (212, 517) on text=Phones
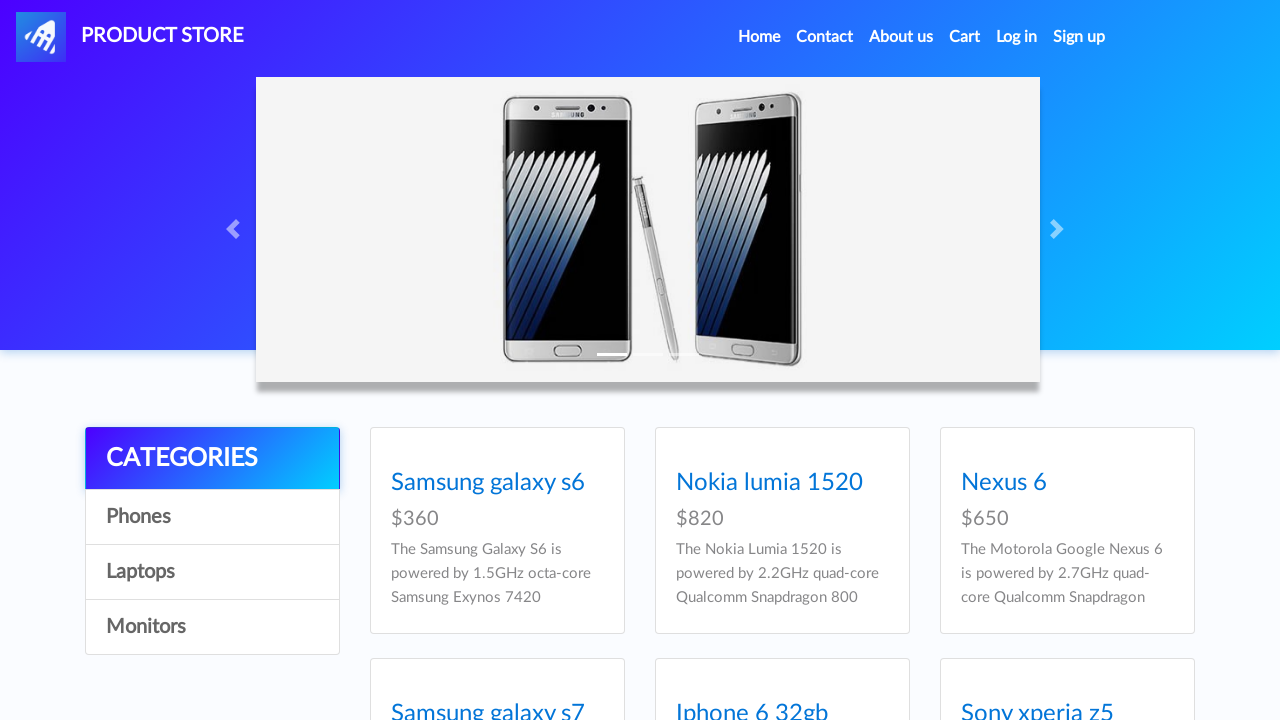

Phone products loaded and displayed
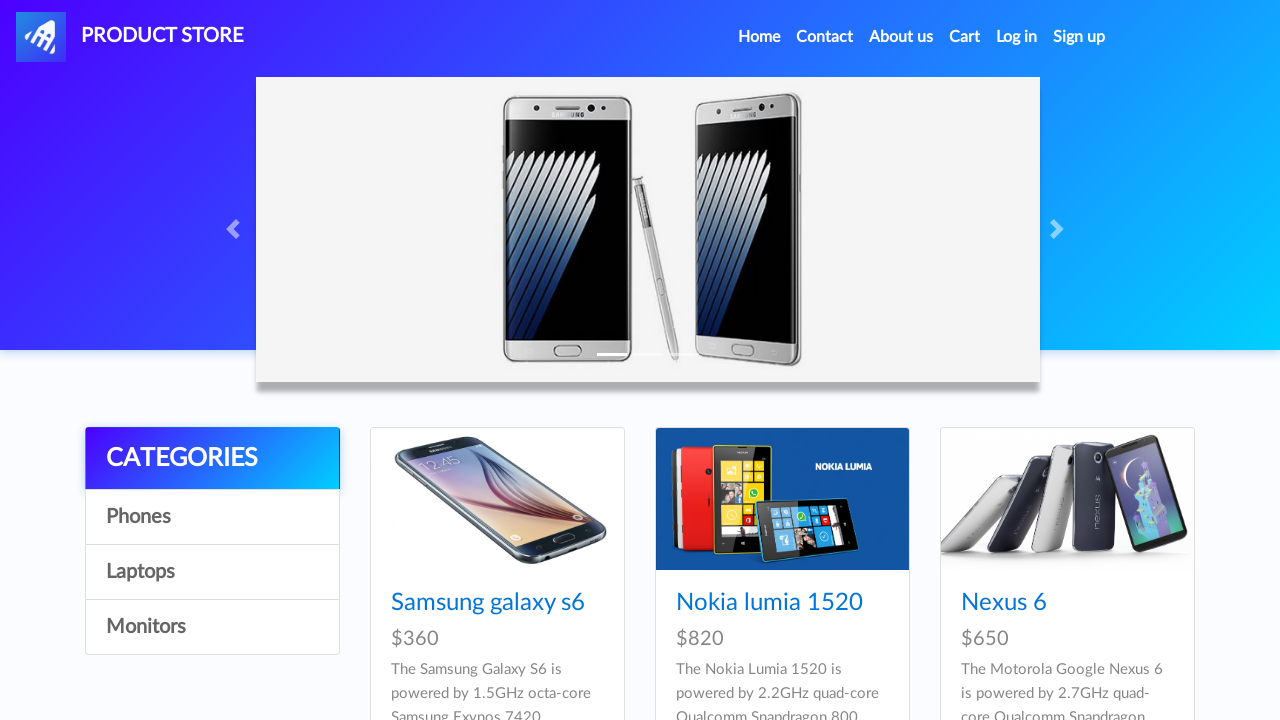

Clicked on Laptops category at (212, 572) on text=Laptops
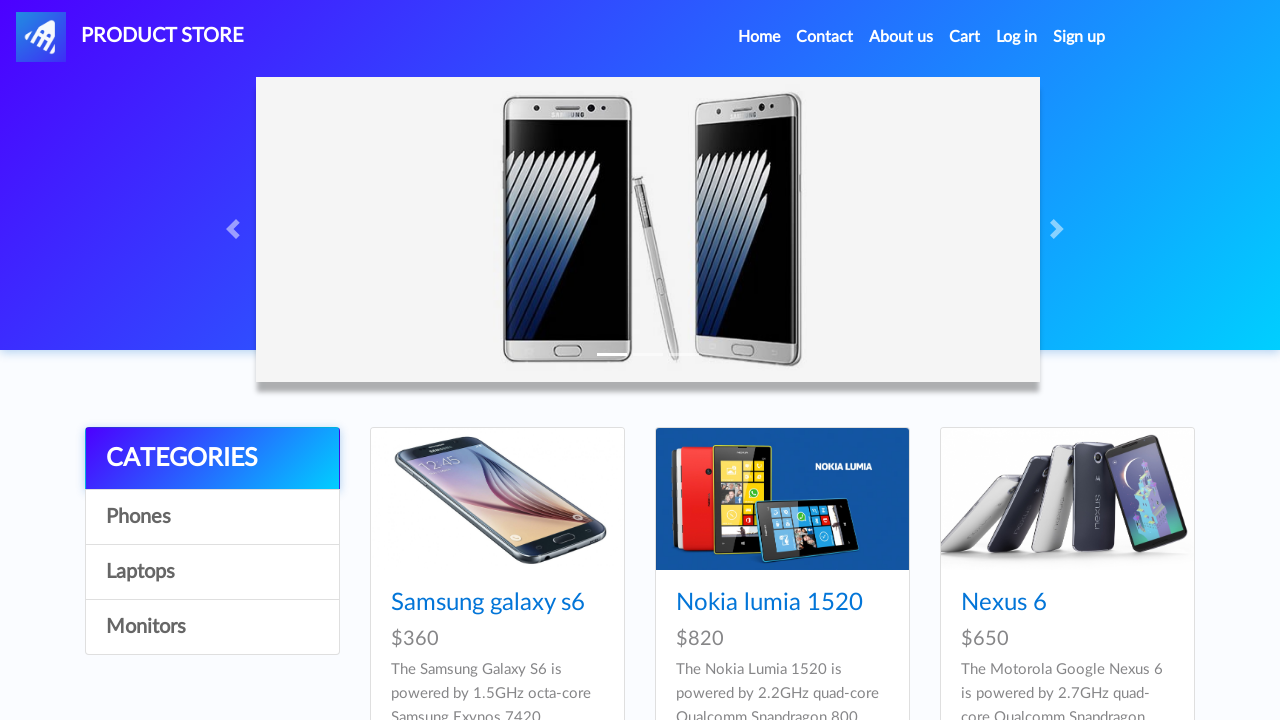

Laptop products loaded and displayed
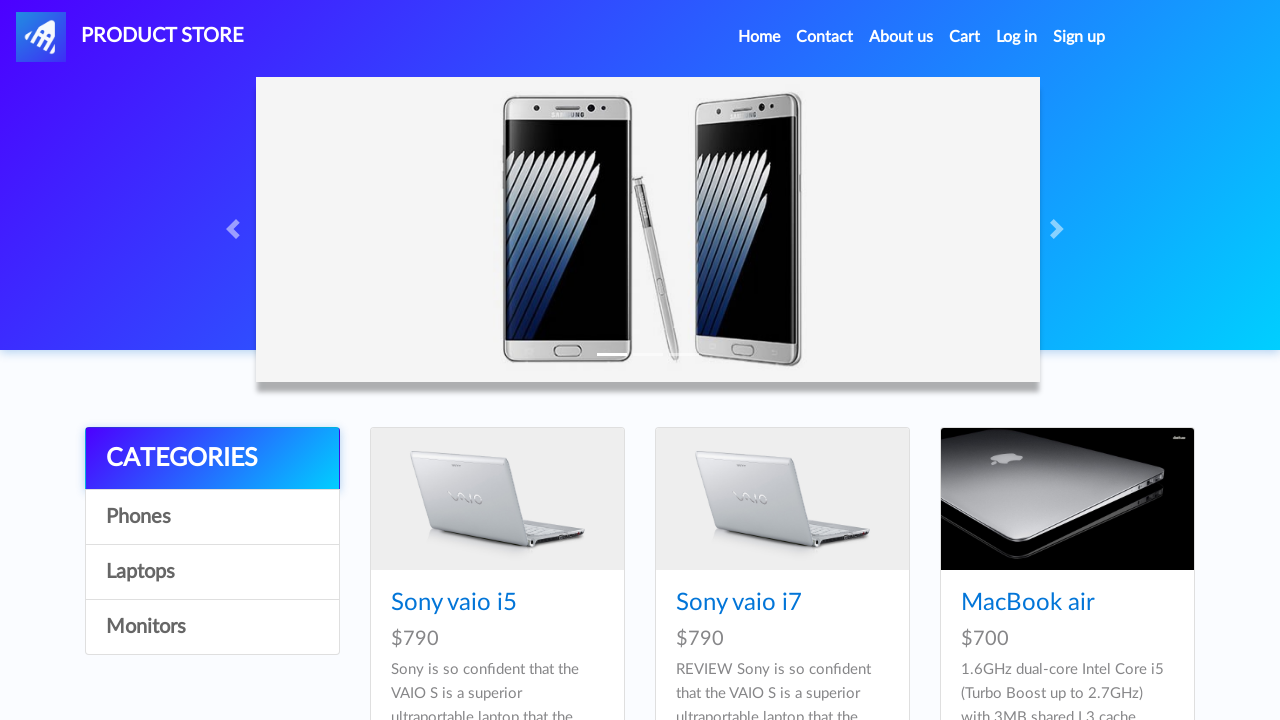

Clicked on Monitors category at (212, 627) on text=Monitors
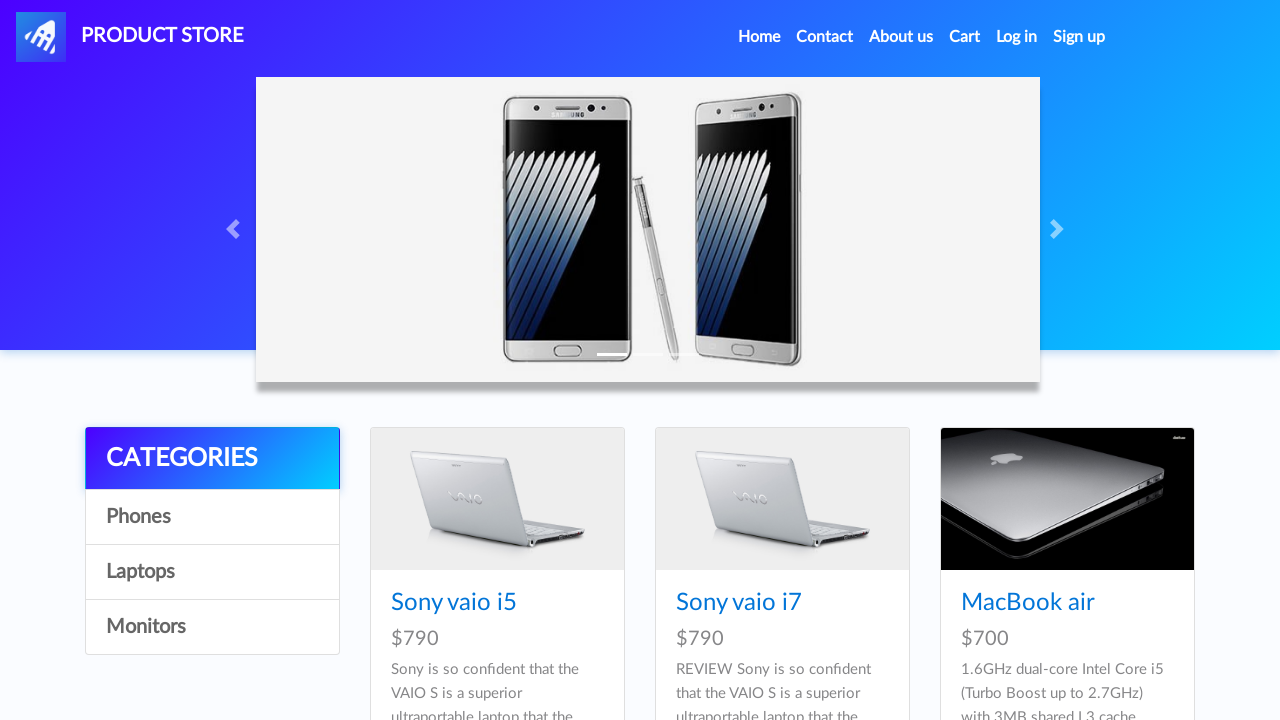

Monitor products loaded and displayed
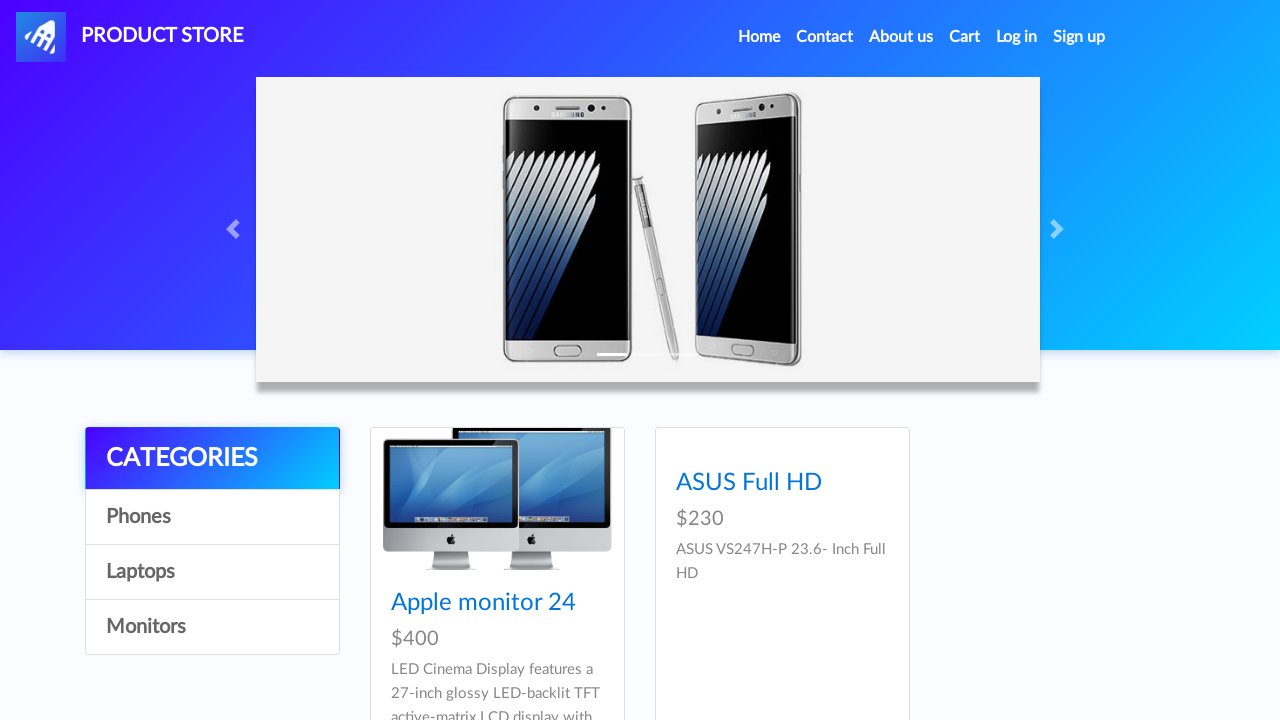

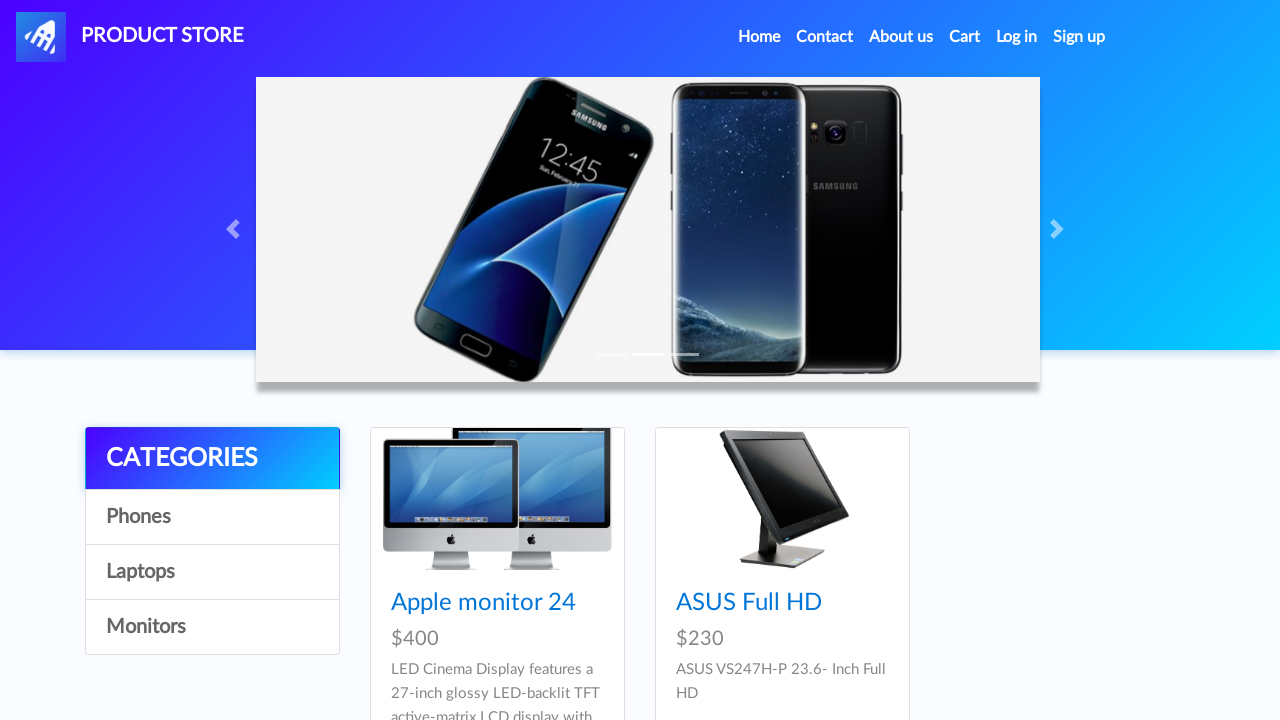